Tests iframe interaction by switching to an embedded iframe and retrieving text from a sign-in link element within the frame

Starting URL: http://qaclickacademy.com/practice.php

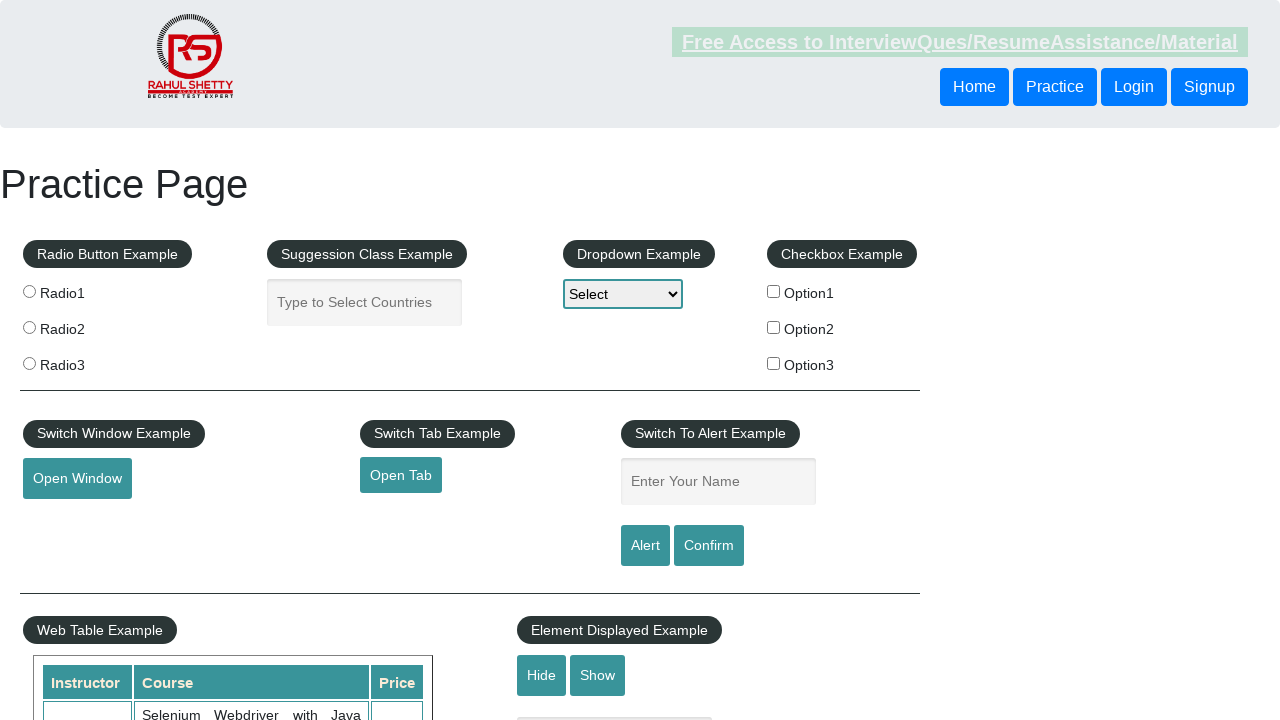

Waited for iframe with id 'courses-iframe' to be present
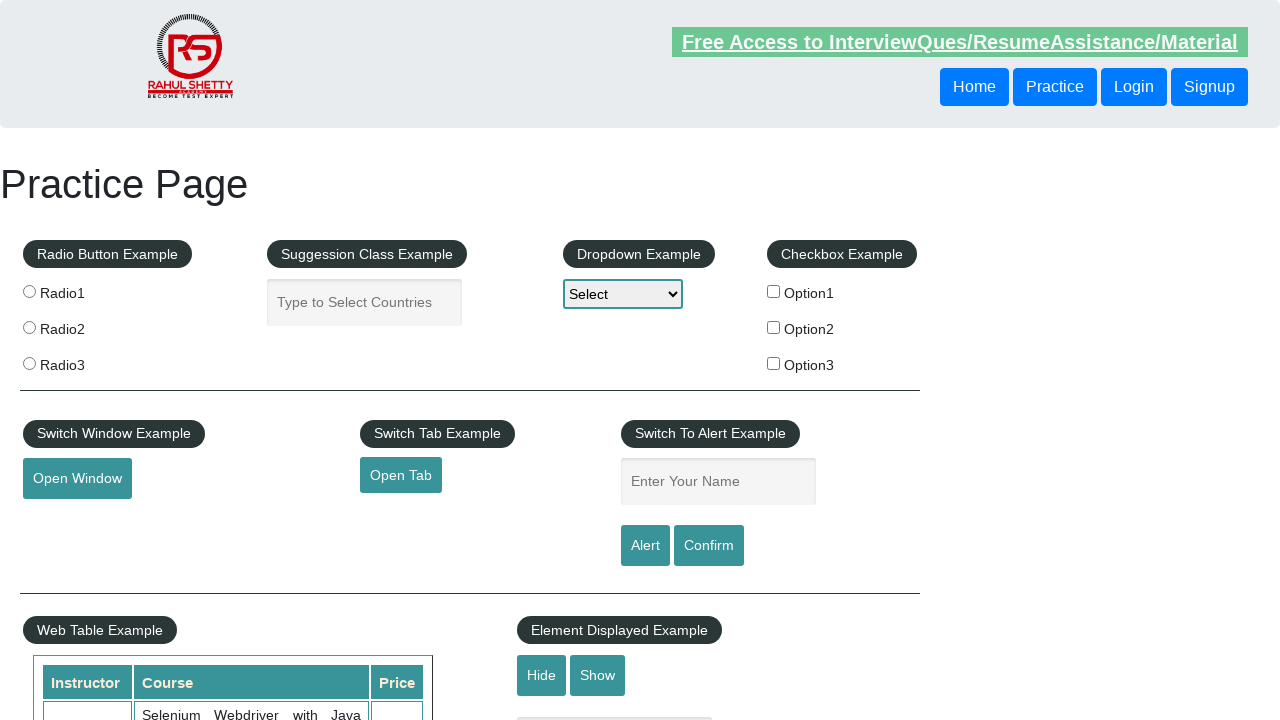

Located and switched context to the embedded iframe
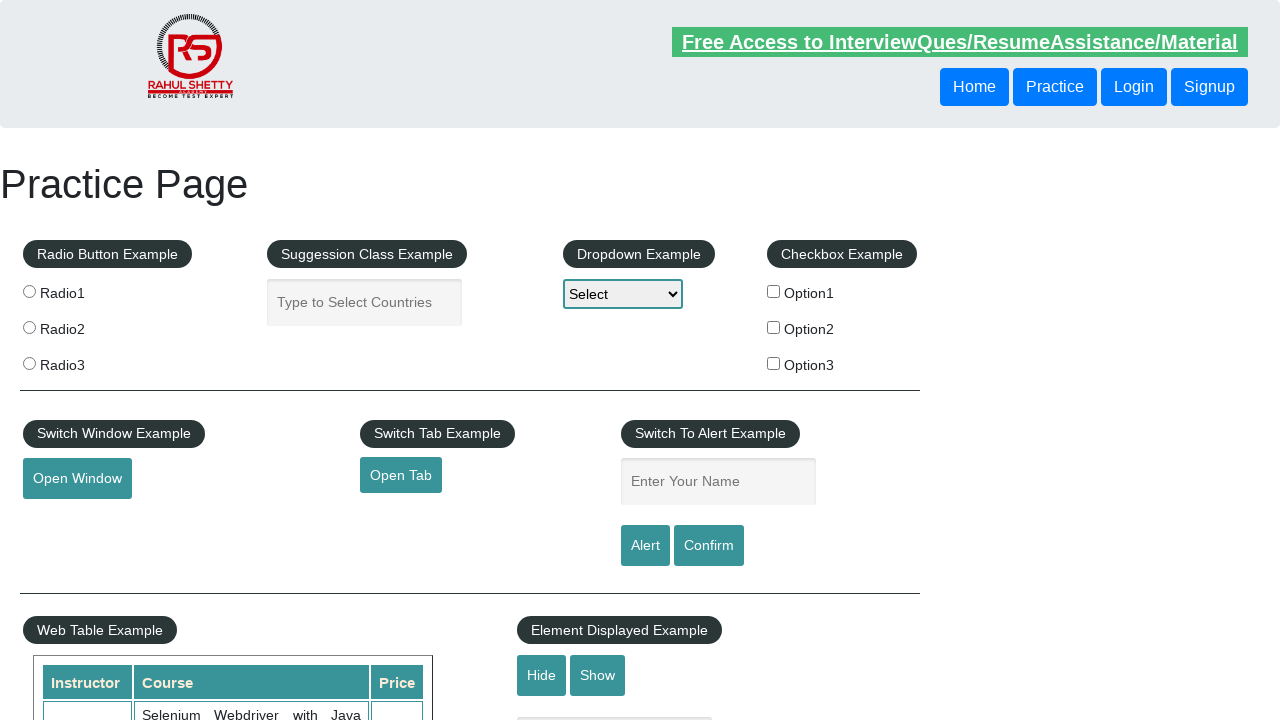

Located sign-in link element within the iframe
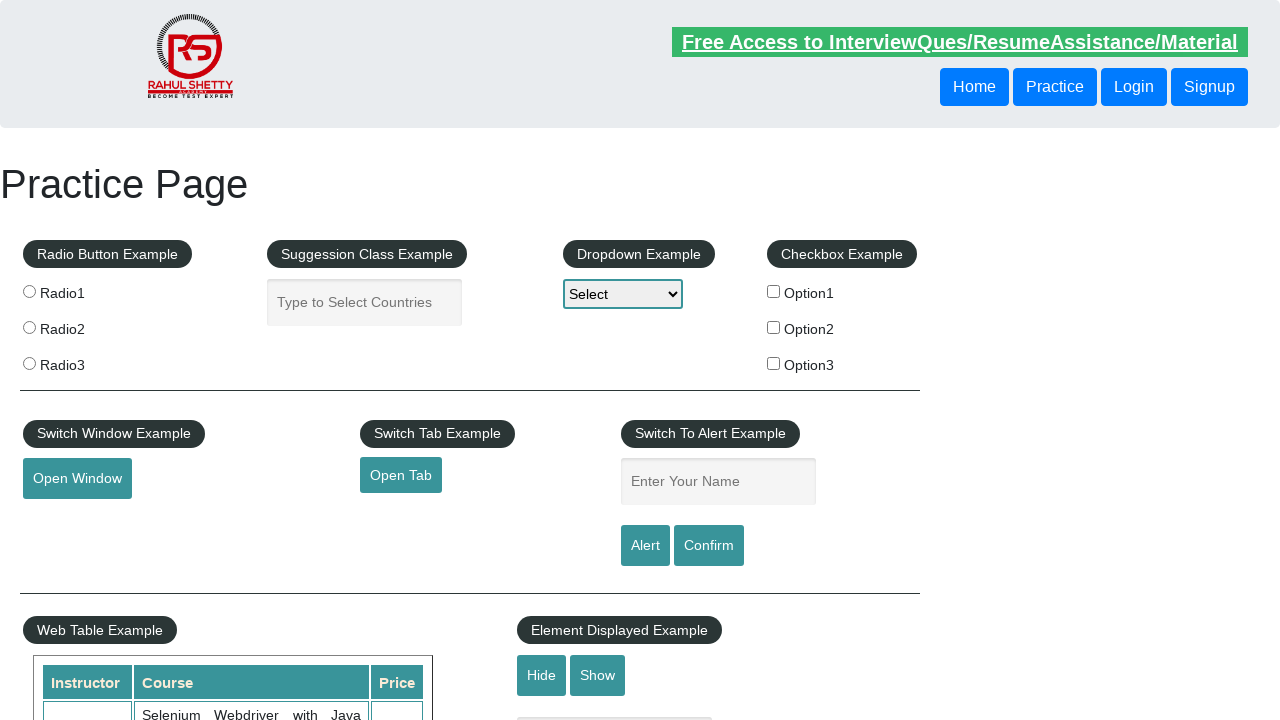

Waited for sign-in link to be ready
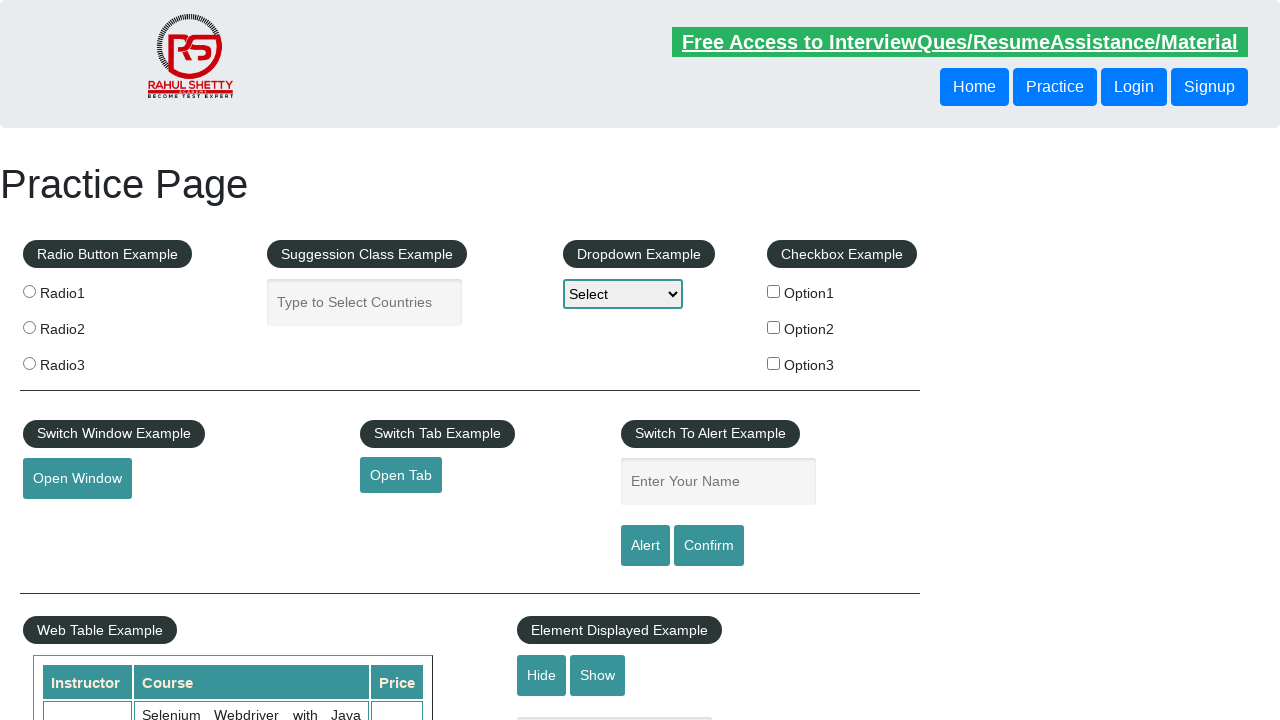

Retrieved text content from sign-in link: 'Login'
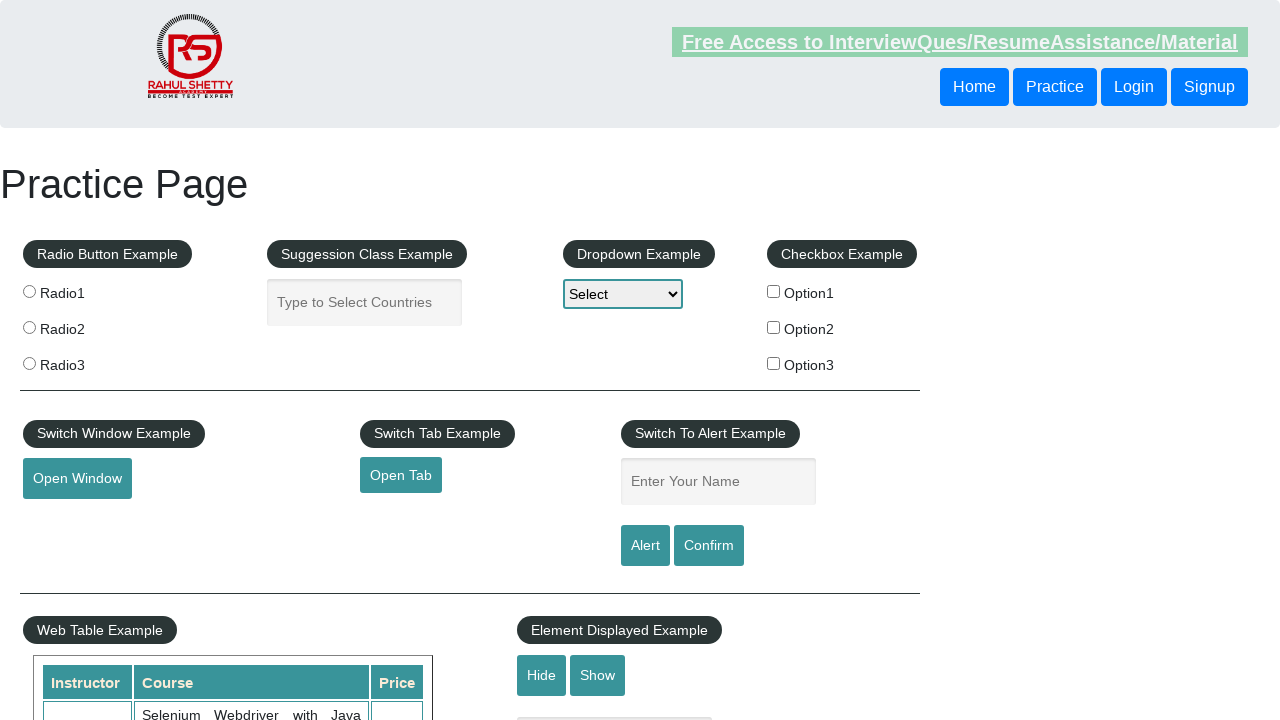

Printed sign-in link text to console: Login
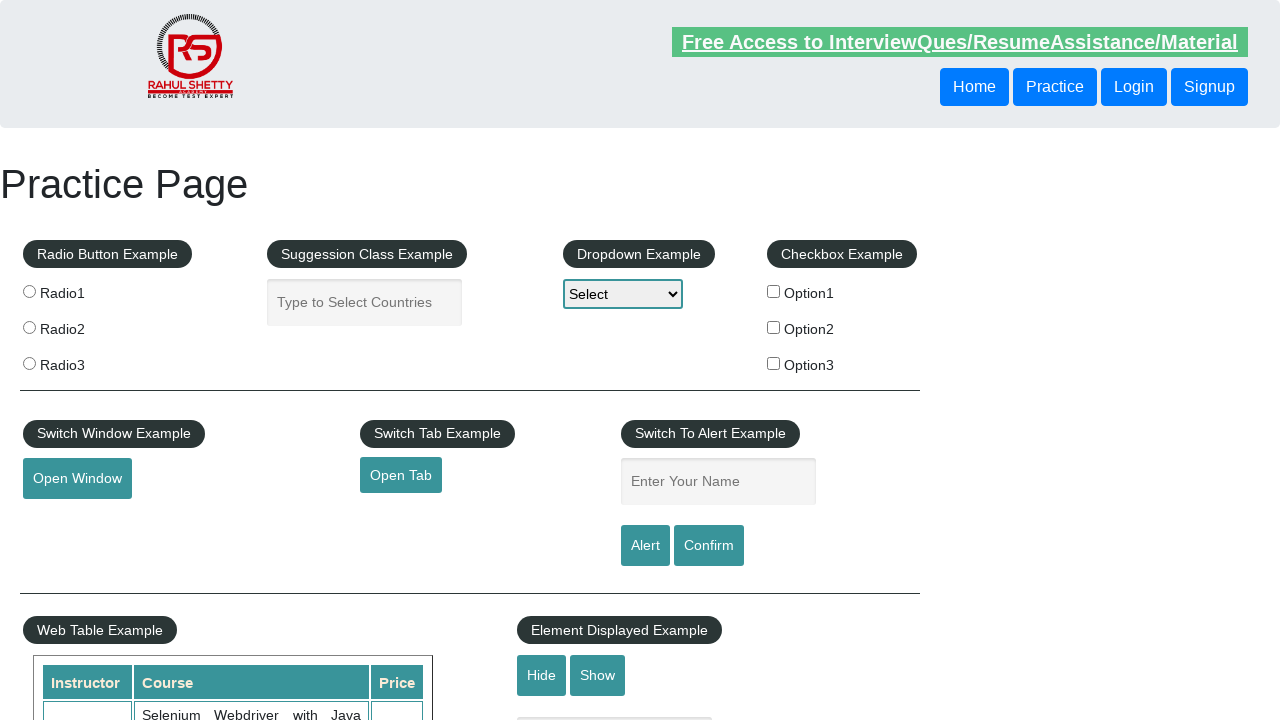

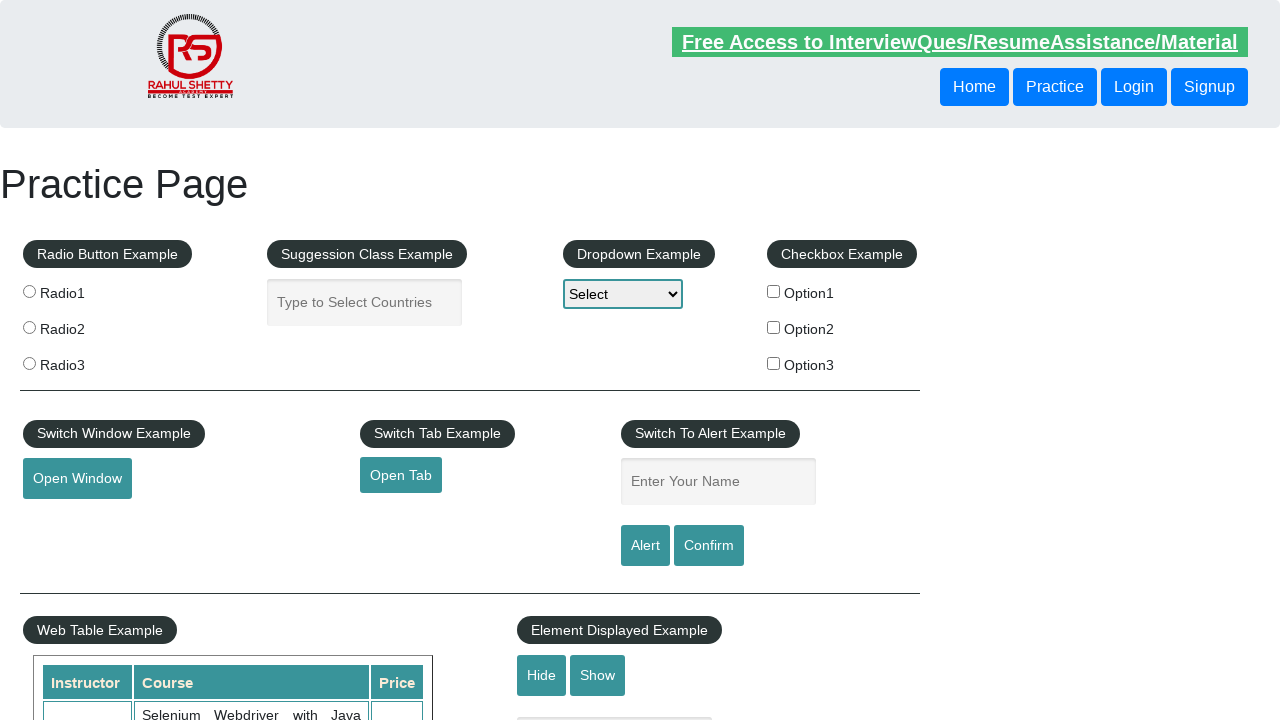